Tests geolocation override by setting browser location to Eiffel Tower coordinates (Paris), then clicking a button to retrieve and display the coordinates on the page.

Starting URL: https://bonigarcia.dev/selenium-webdriver-java/geolocation.html

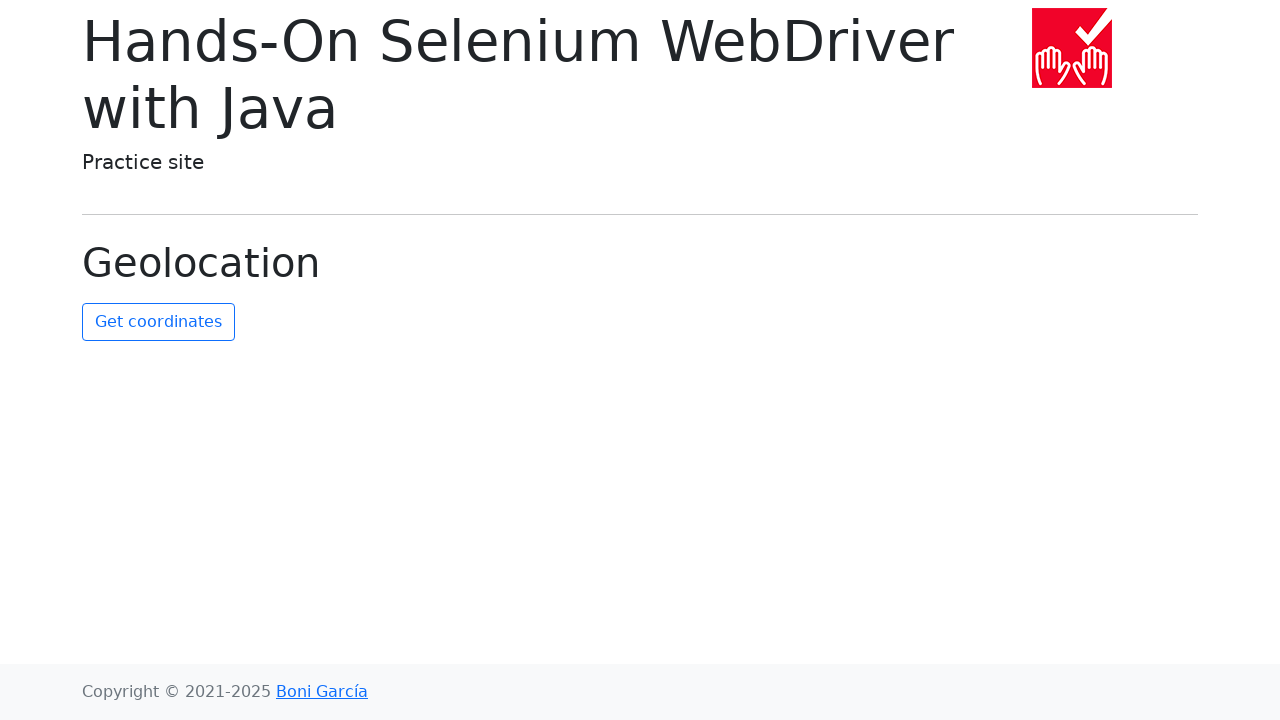

Set geolocation override to Eiffel Tower coordinates (Paris)
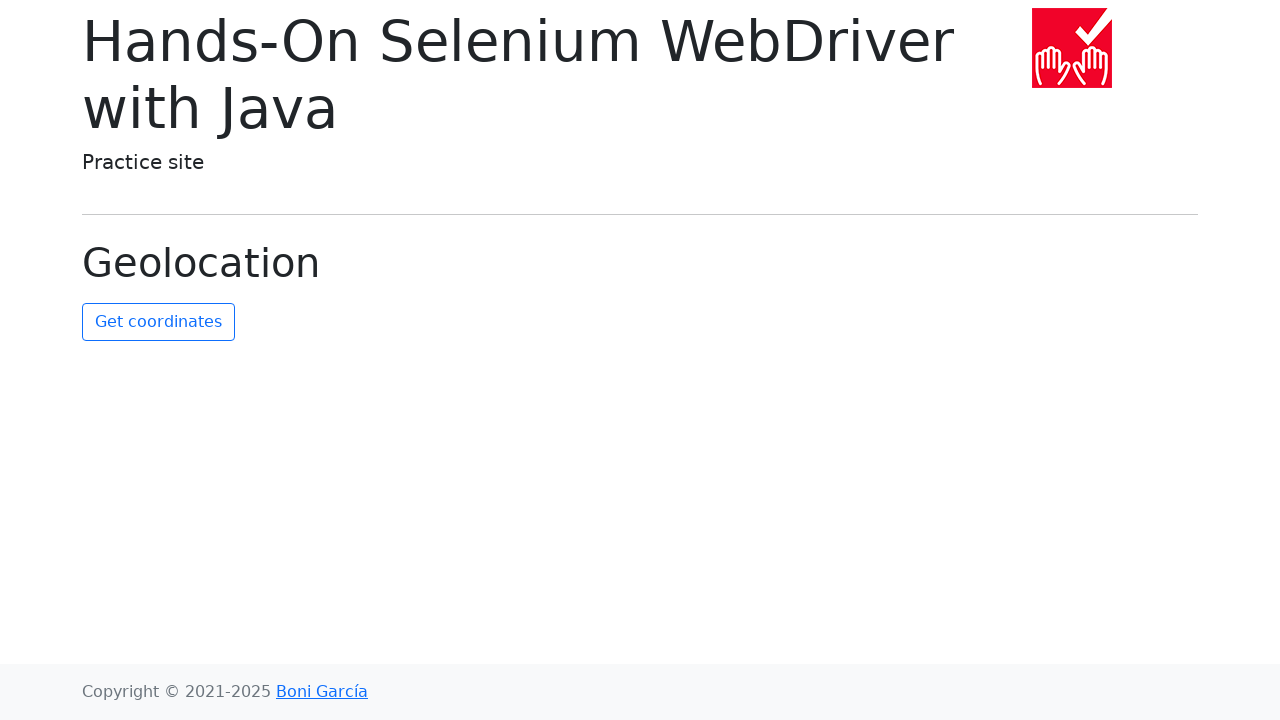

Granted geolocation permissions
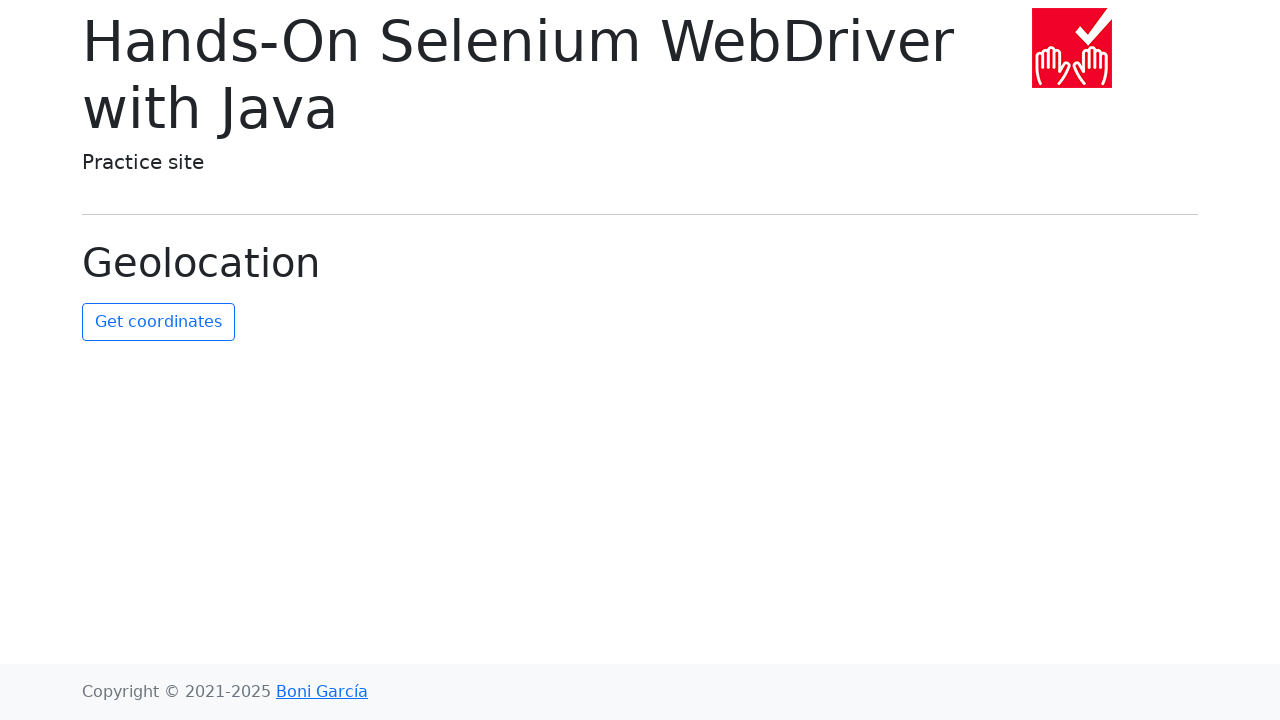

Clicked button to retrieve coordinates at (158, 322) on #get-coordinates
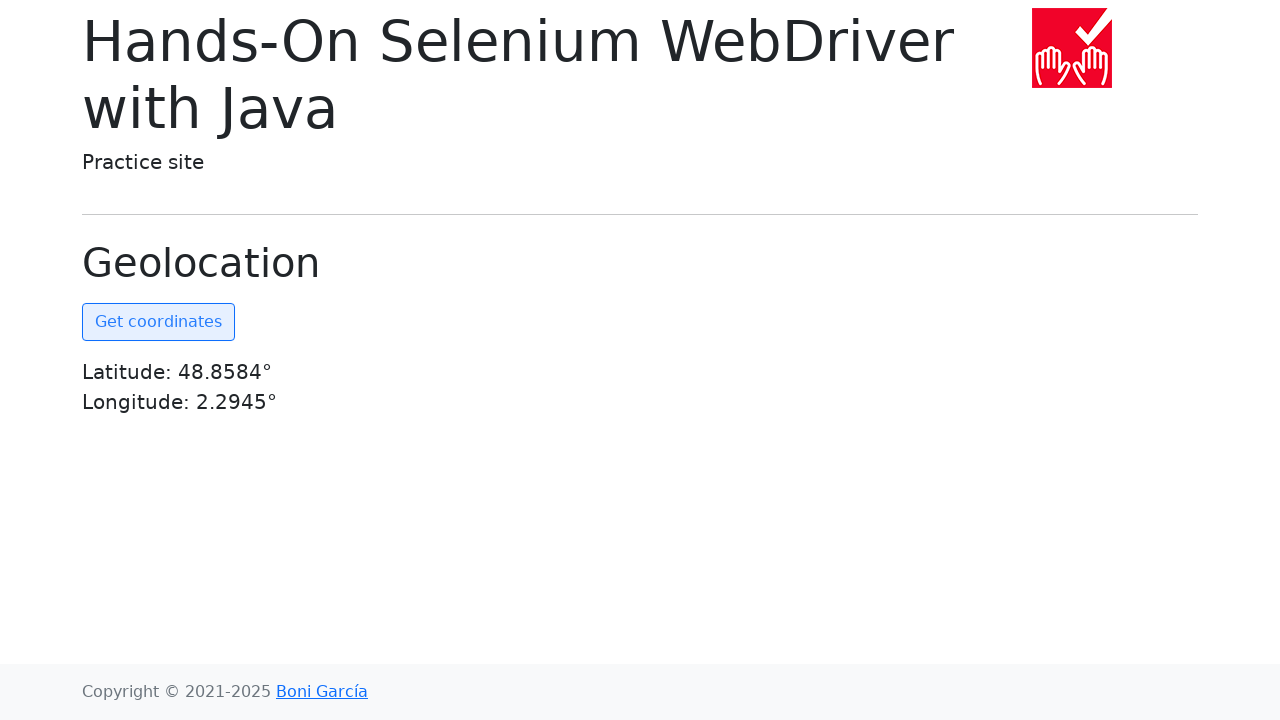

Coordinates displayed on page
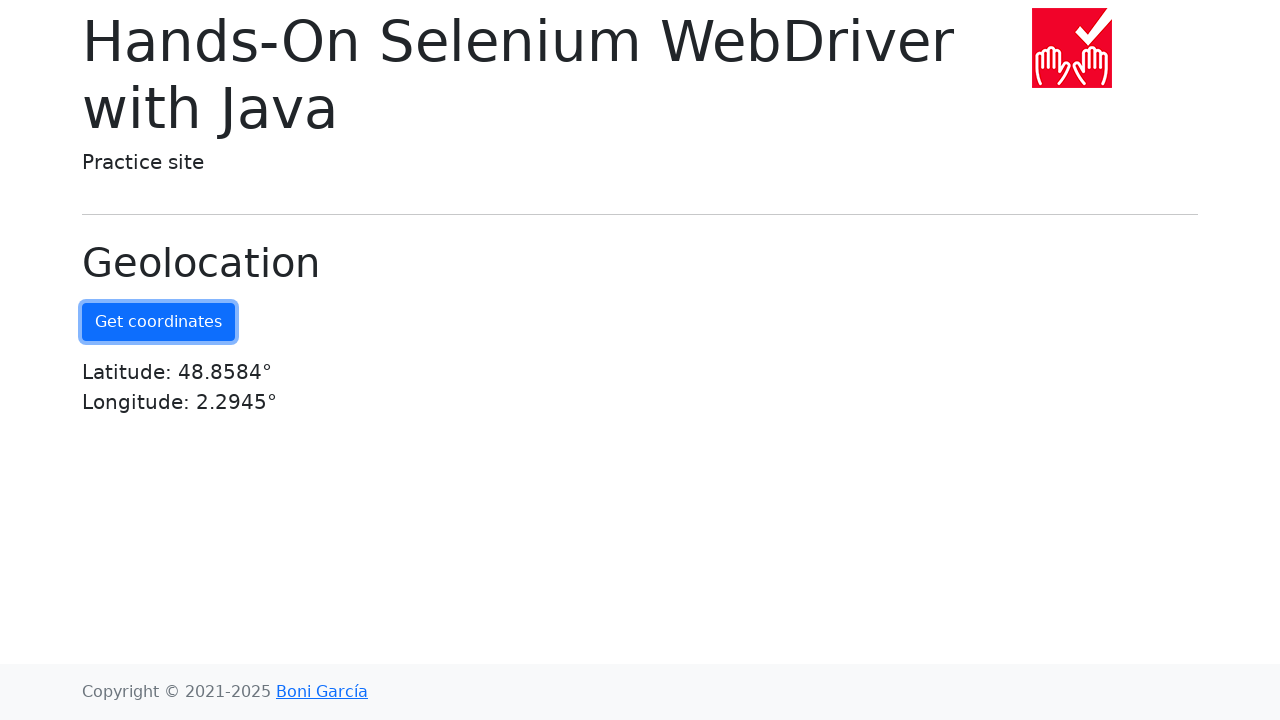

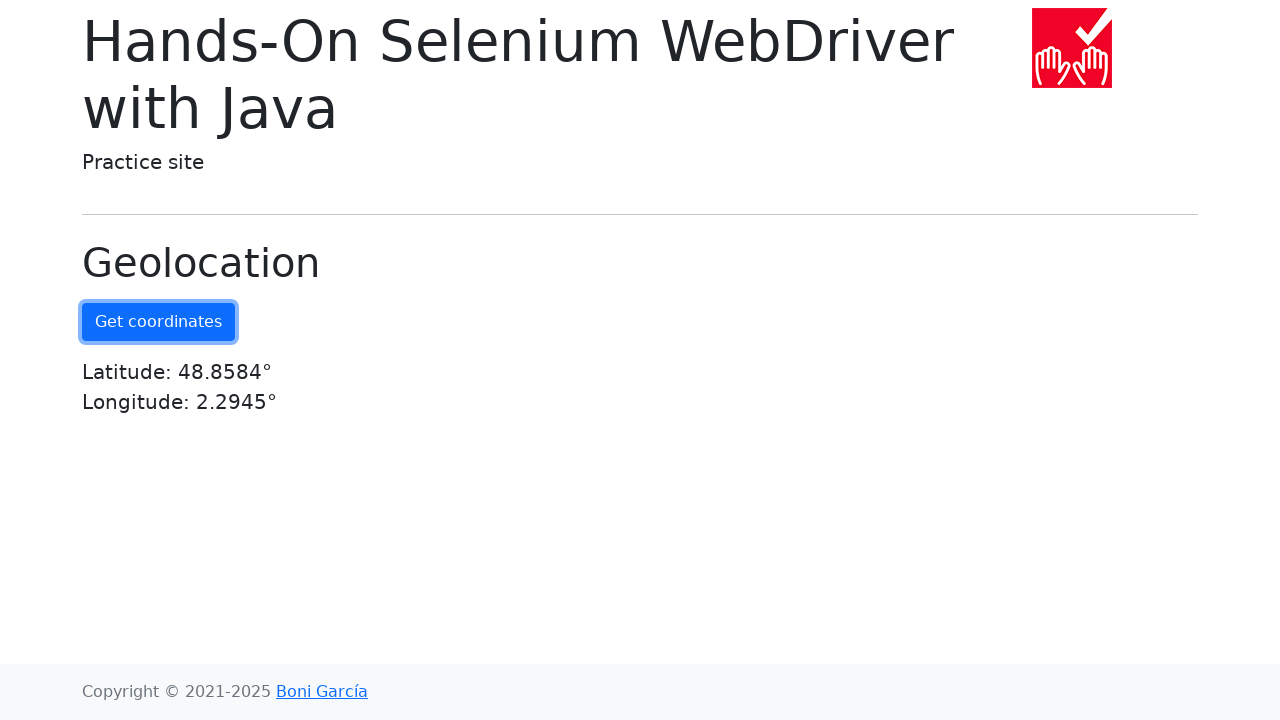